Tests dropdown select functionality by selecting options using visible text, index, and value attribute on a training website

Starting URL: https://v1.training-support.net/selenium/selects

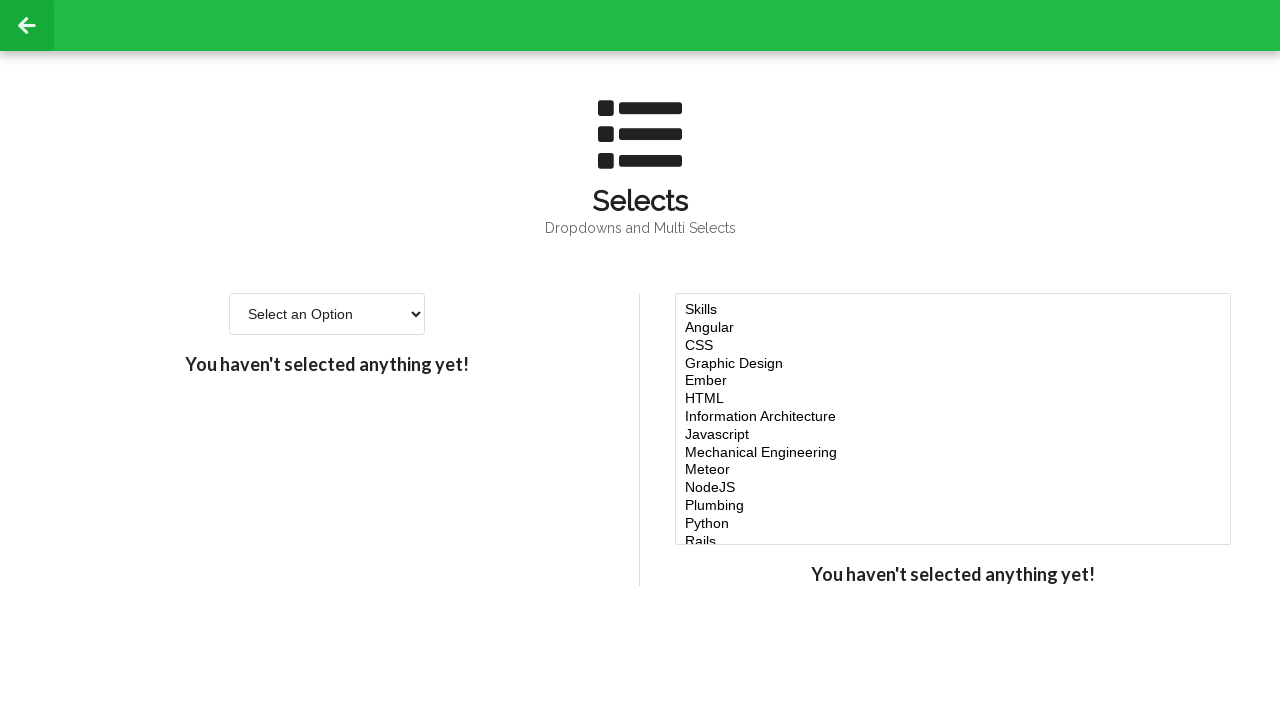

Selected 'Option 2' from dropdown using visible text on #single-select
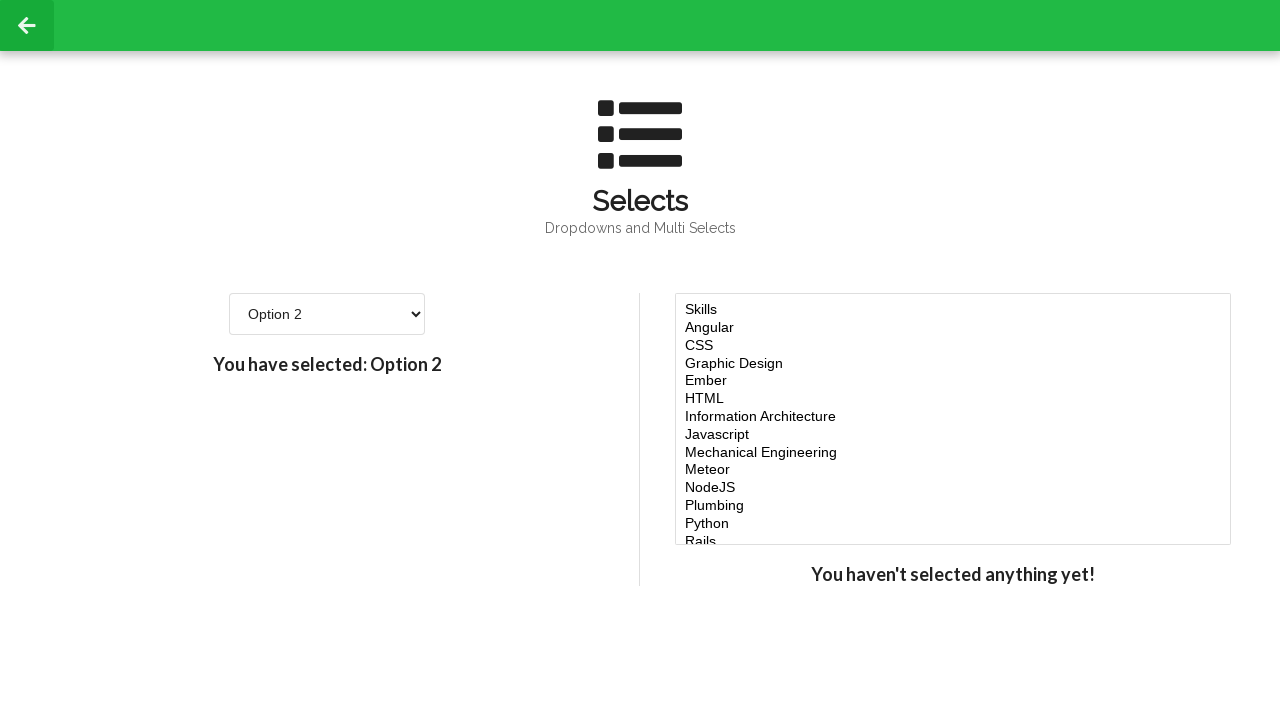

Selected option at index 3 from dropdown on #single-select
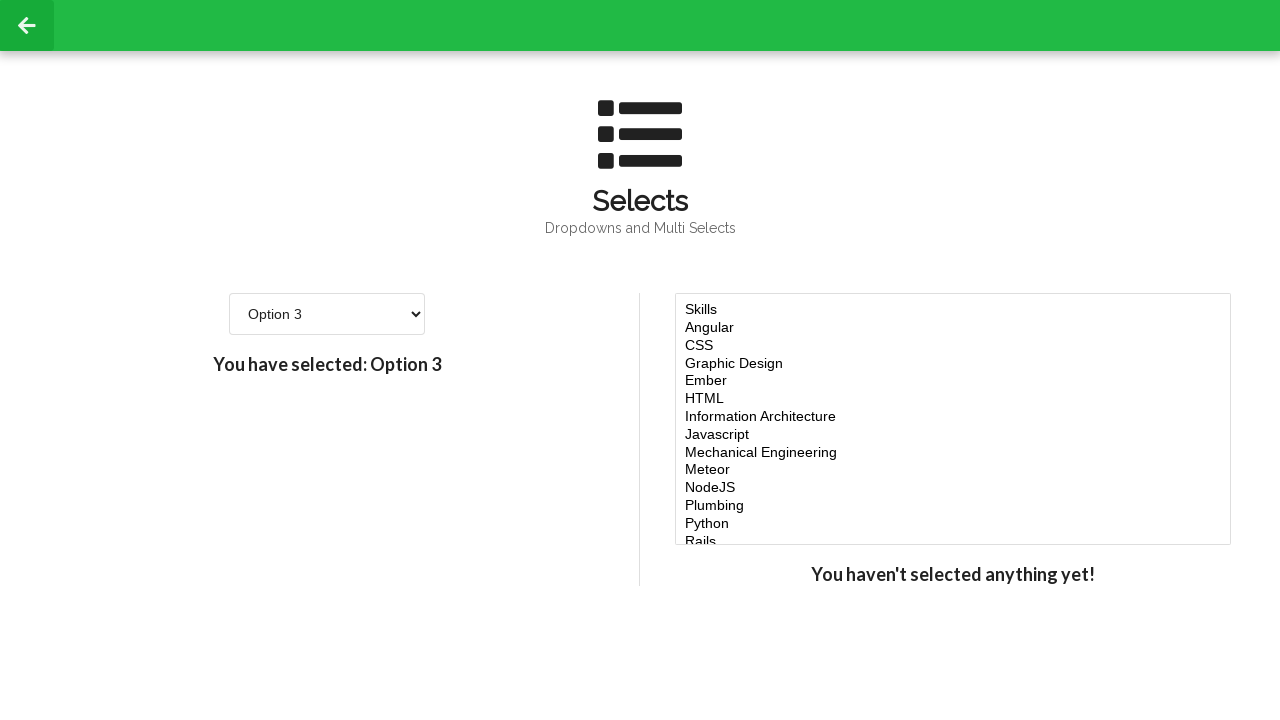

Selected option with value '4' from dropdown on #single-select
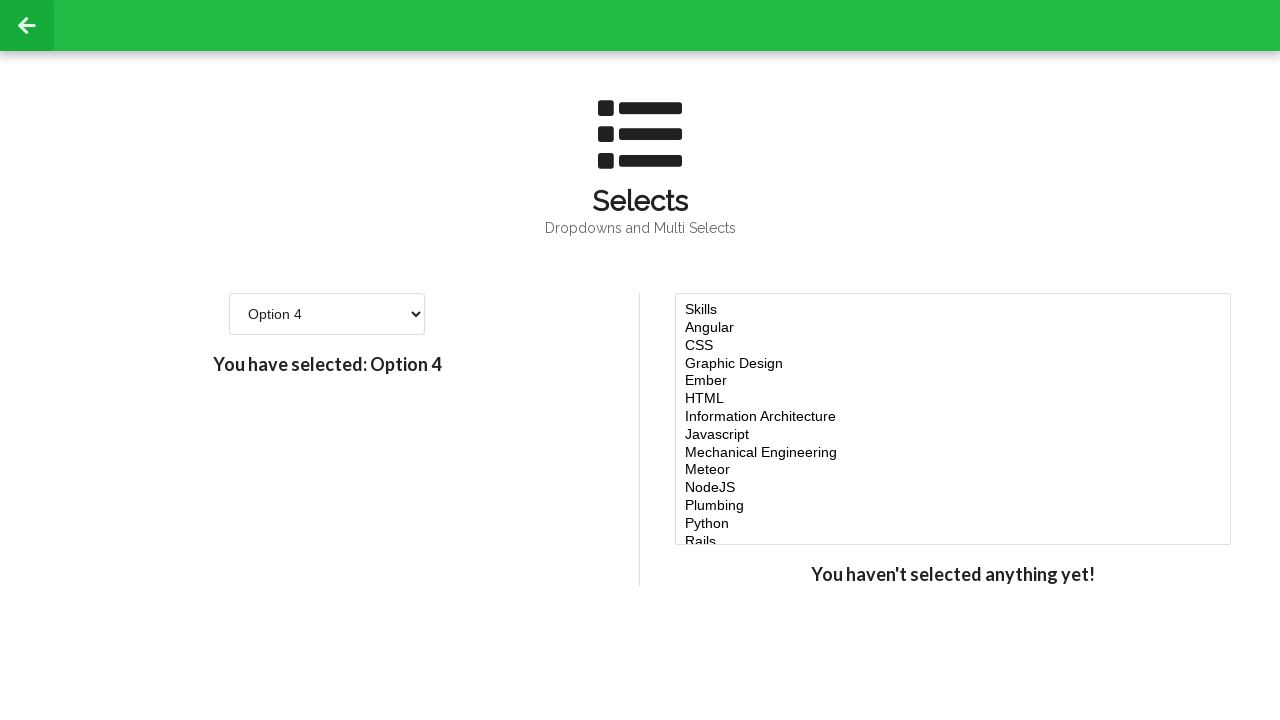

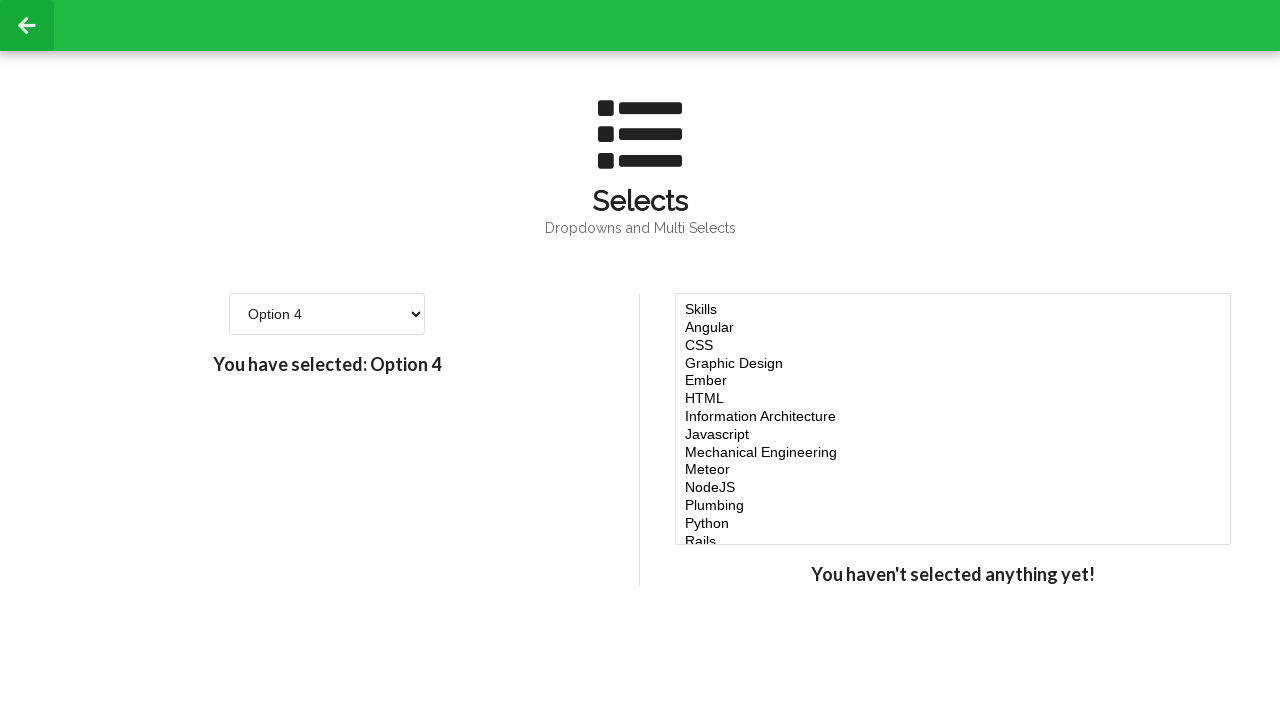